Navigates to a GIF gallery page, waits for content to load, and scrolls down to trigger lazy loading of additional content

Starting URL: https://gifer.com/ru/gifs/loading

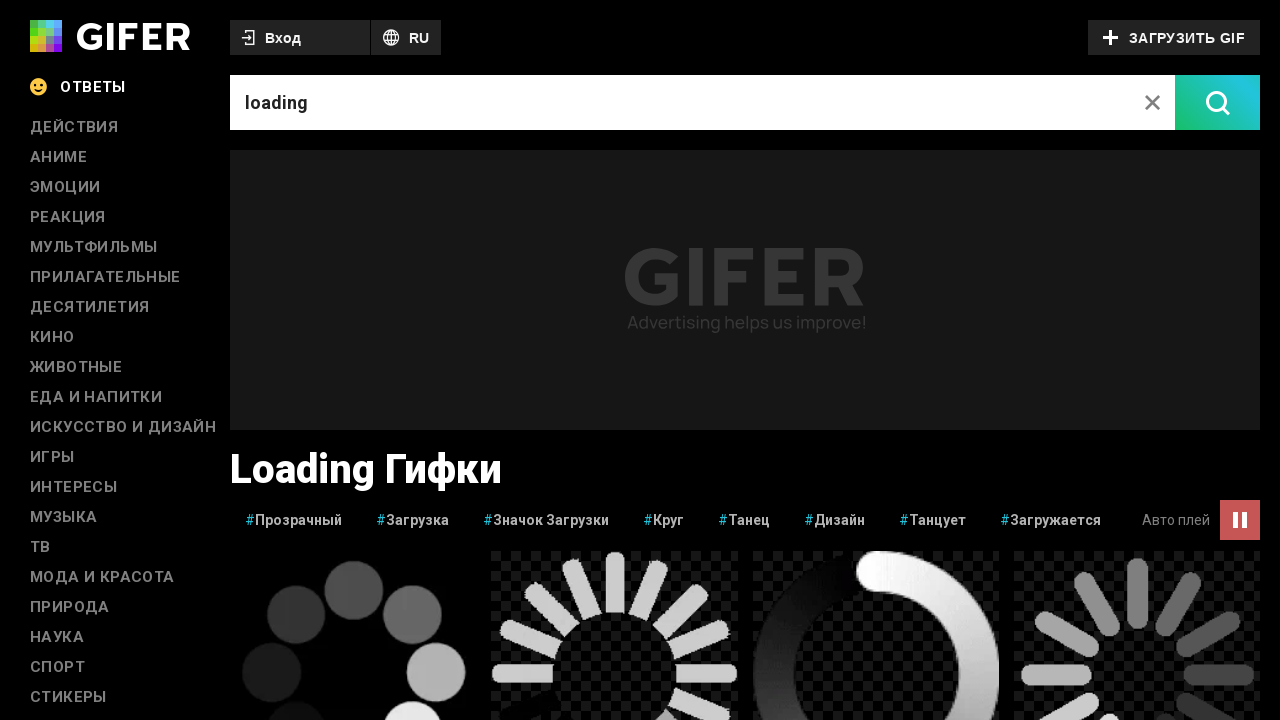

Navigated to GIF gallery loading page
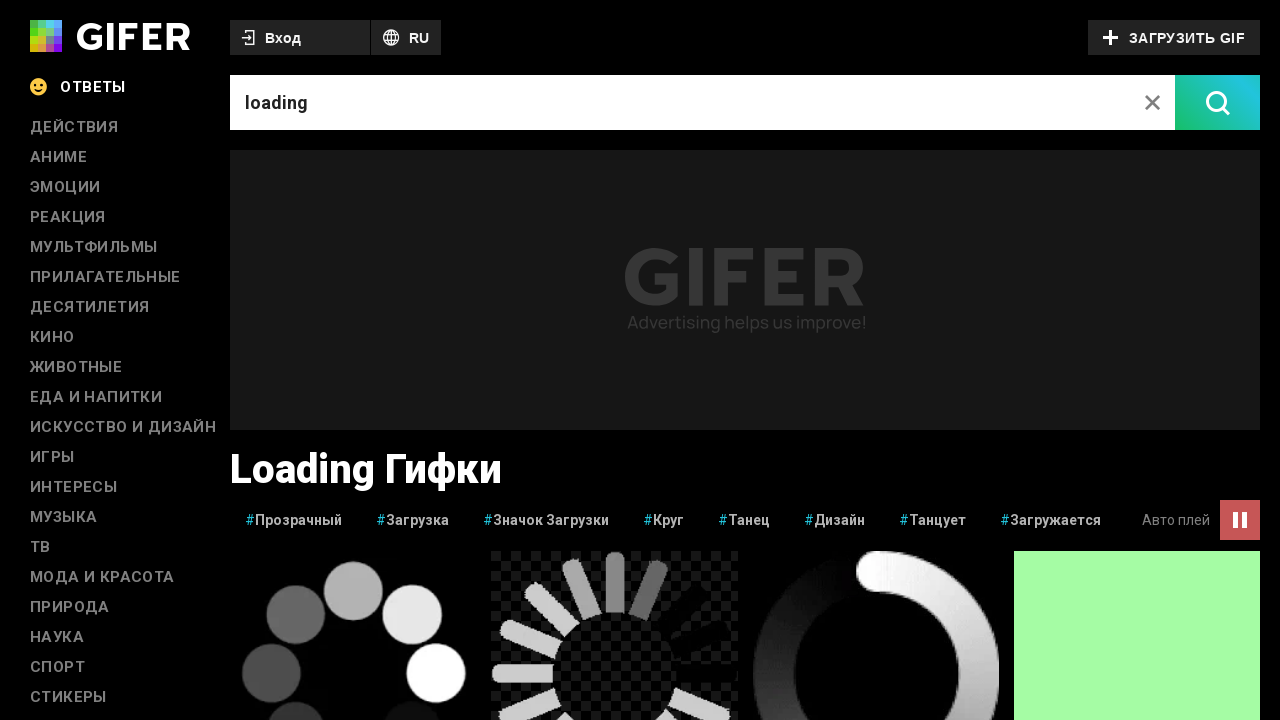

GIF thumbnails loaded on the page
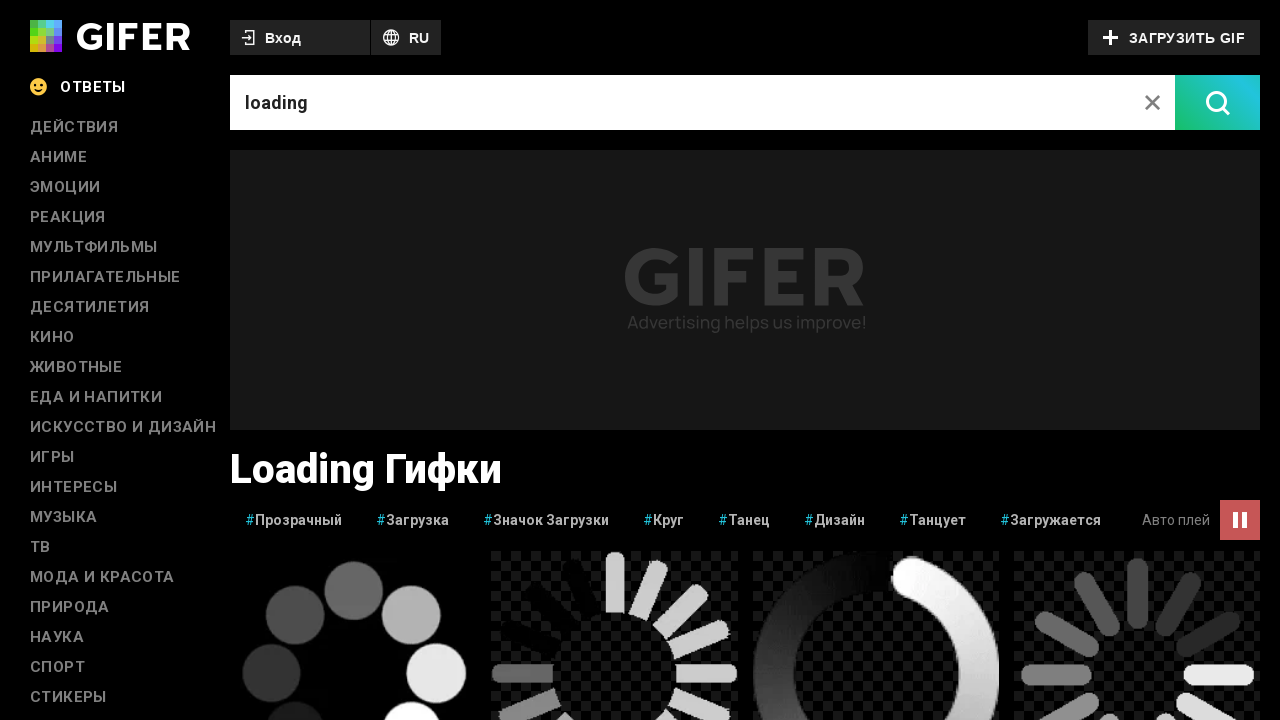

Scrolled down to trigger lazy loading
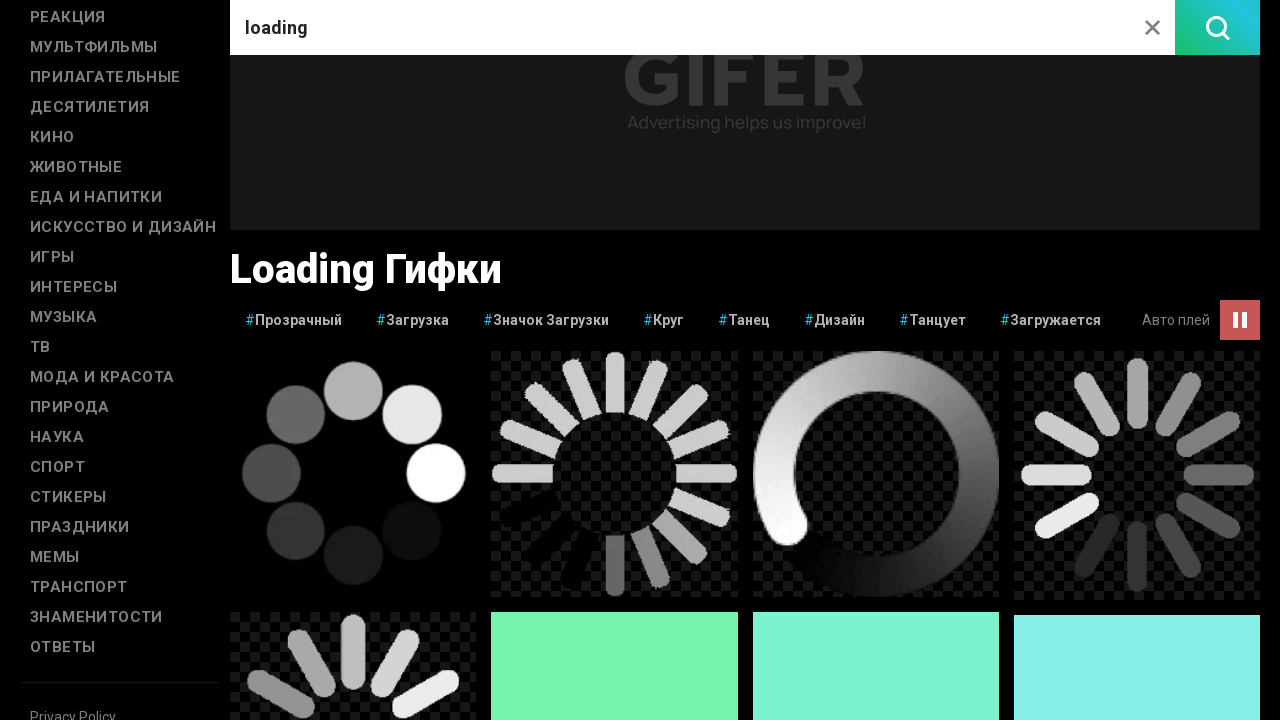

Waited for additional content to load
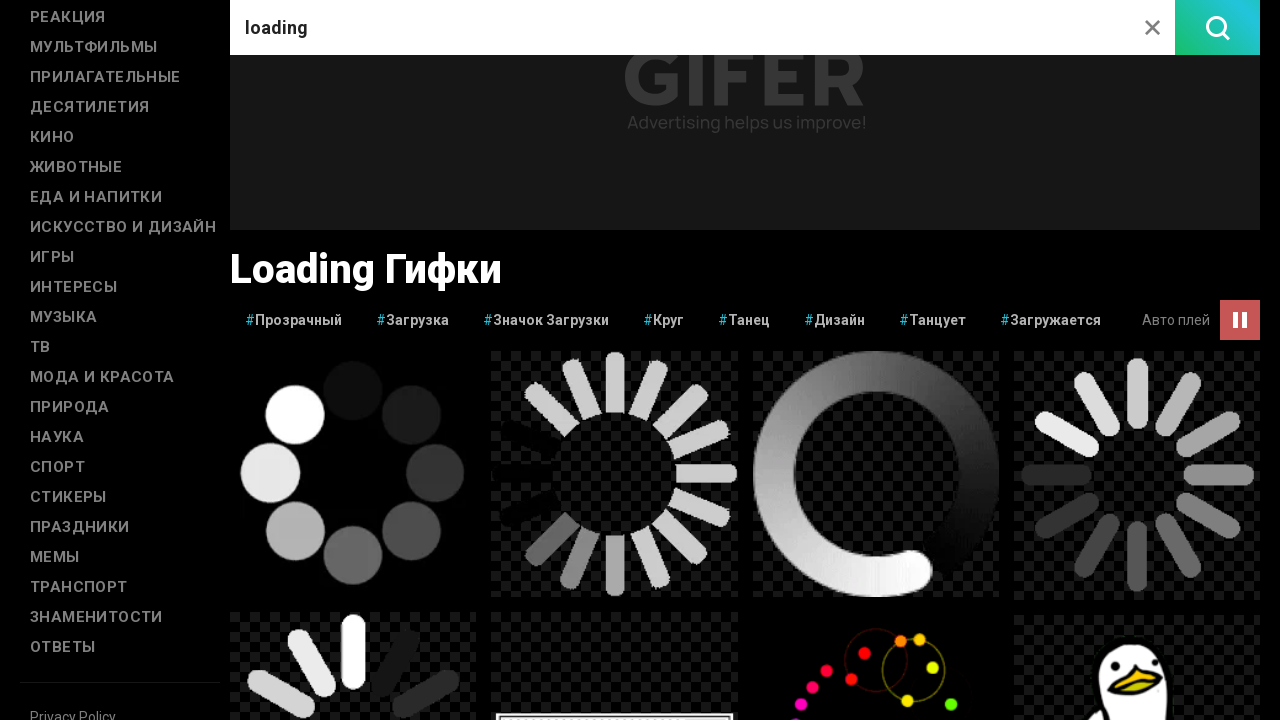

Verified additional GIF thumbnails are present
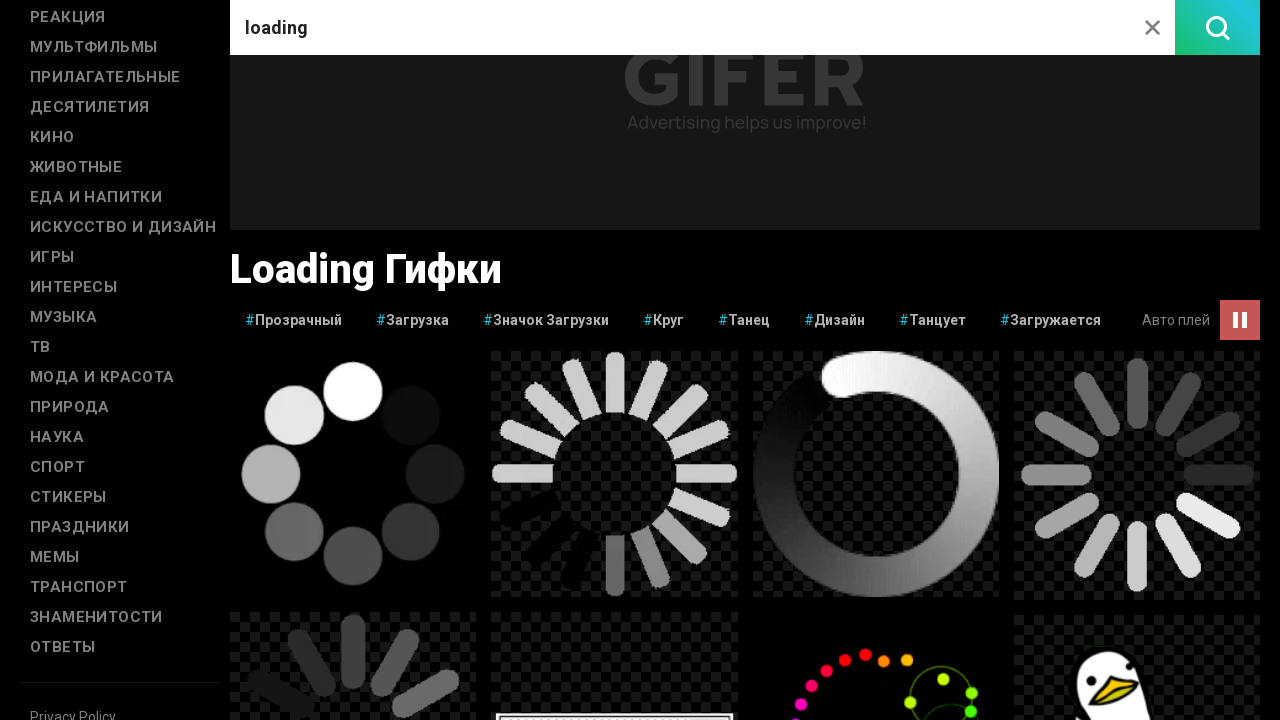

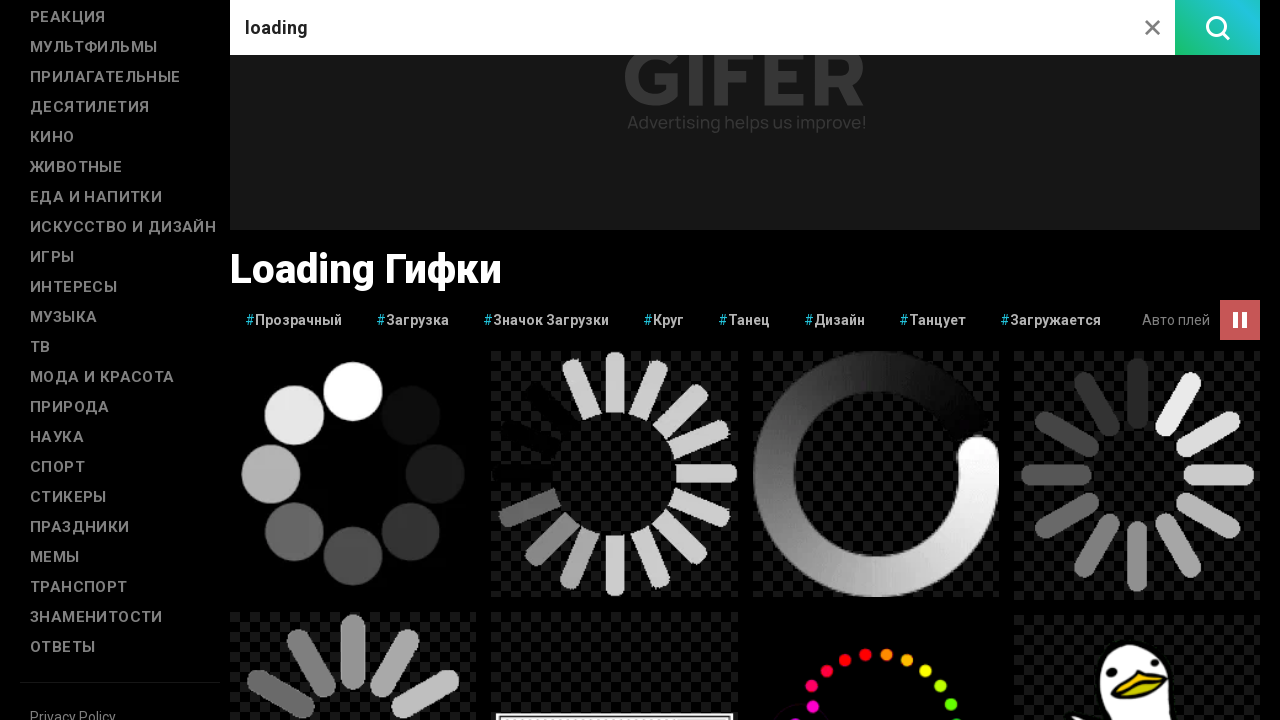